Tests the Delta Airlines flight booking calendar by clicking the departure date field and navigating through months using the Next button until reaching October.

Starting URL: https://www.delta.com/

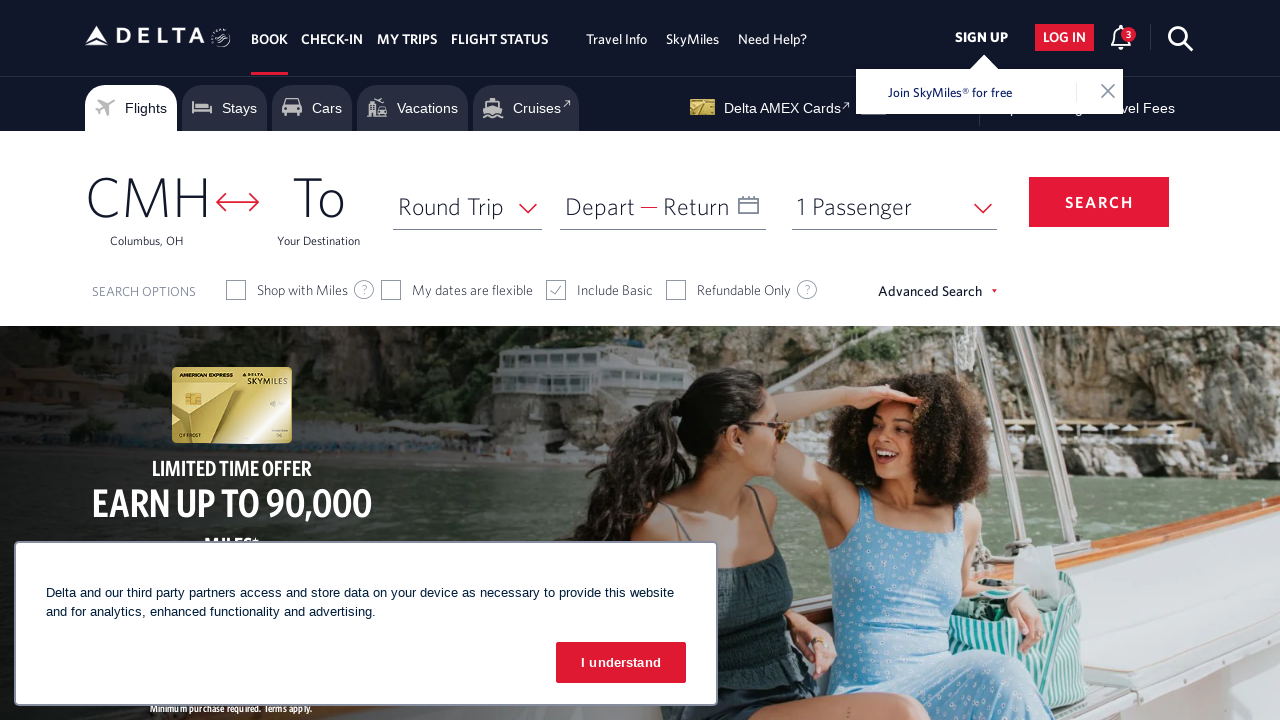

Clicked departure date field to open calendar at (663, 206) on #input_departureDate_1
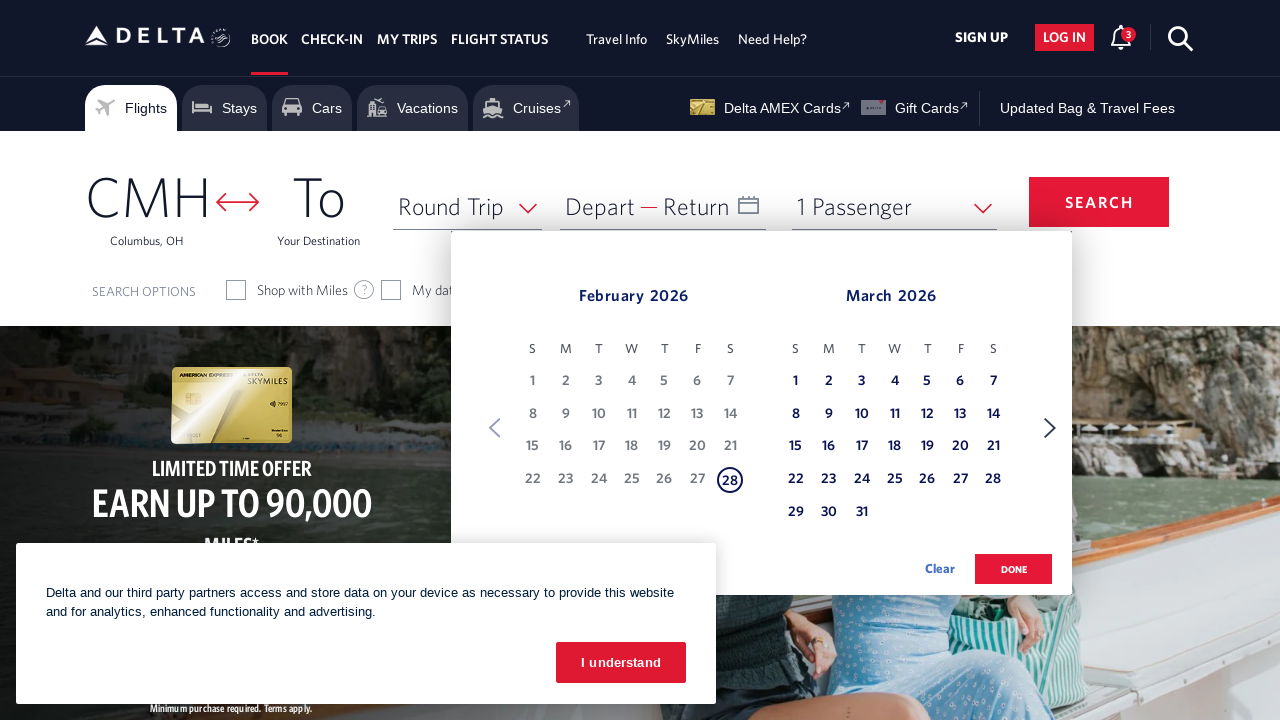

Calendar appeared and month element is now visible
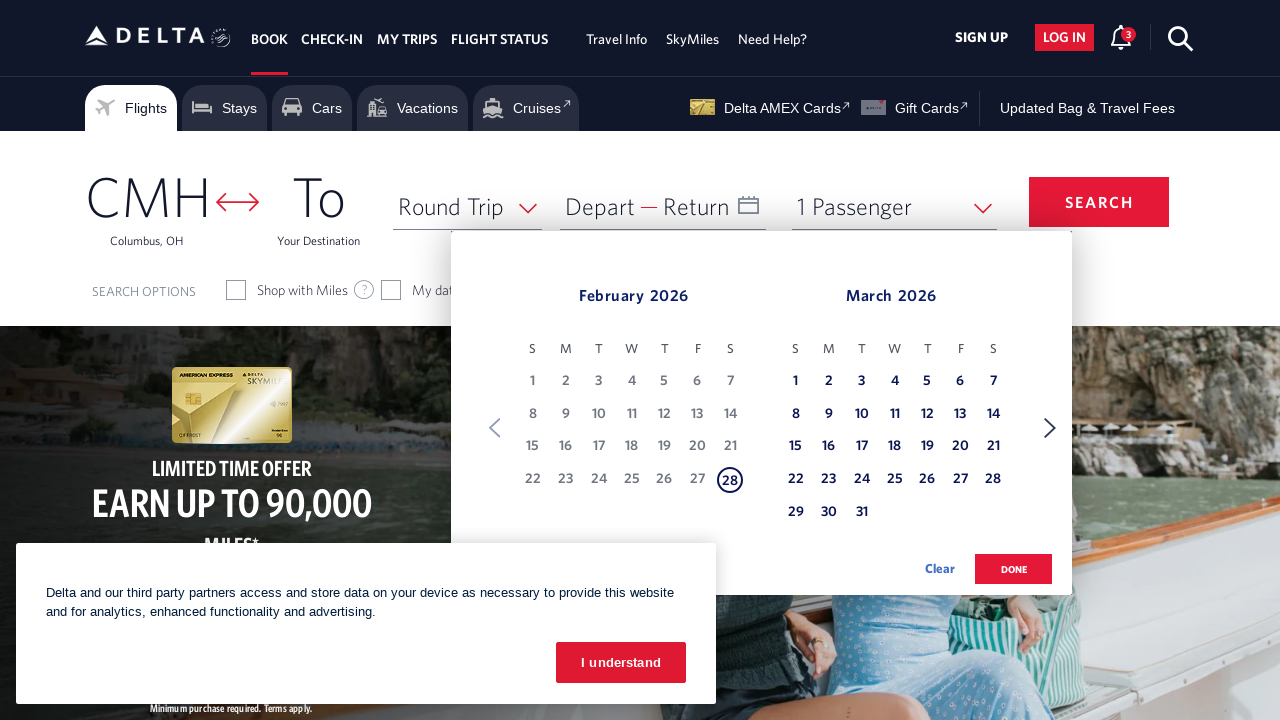

Located the departure month calendar element
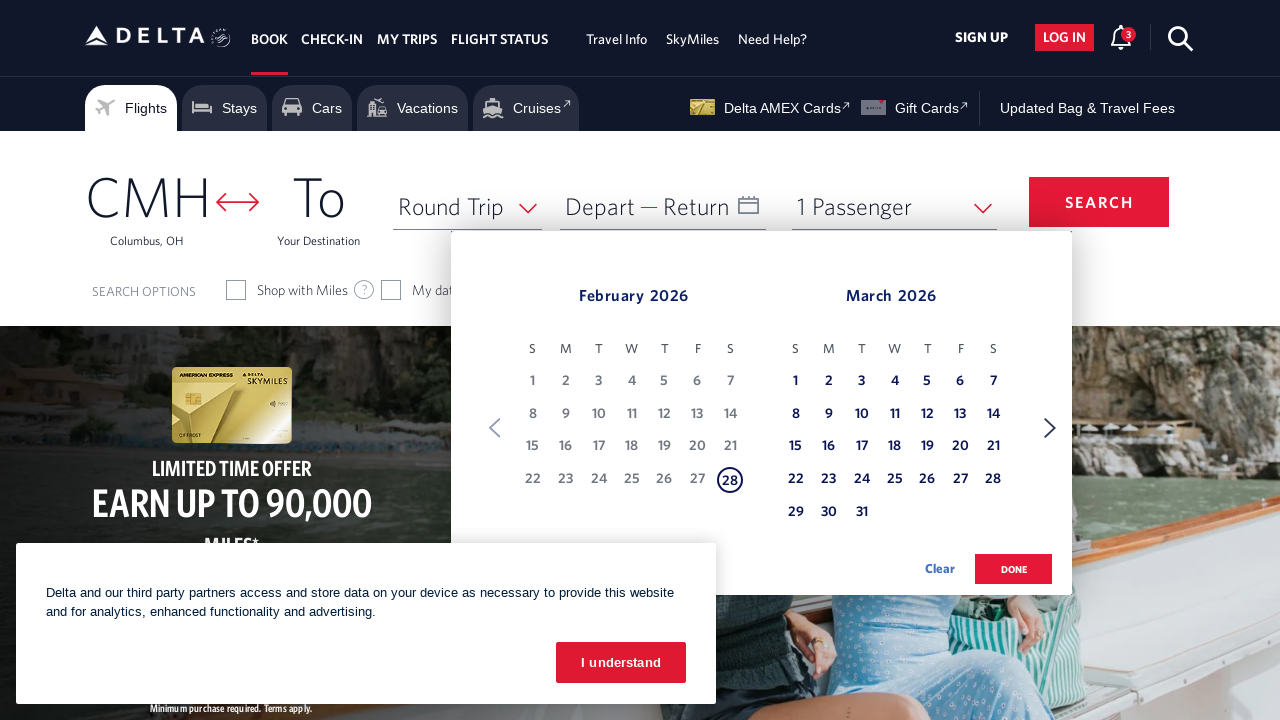

Clicked Next button to navigate to the next month at (1050, 428) on xpath=//span[text()='Next']
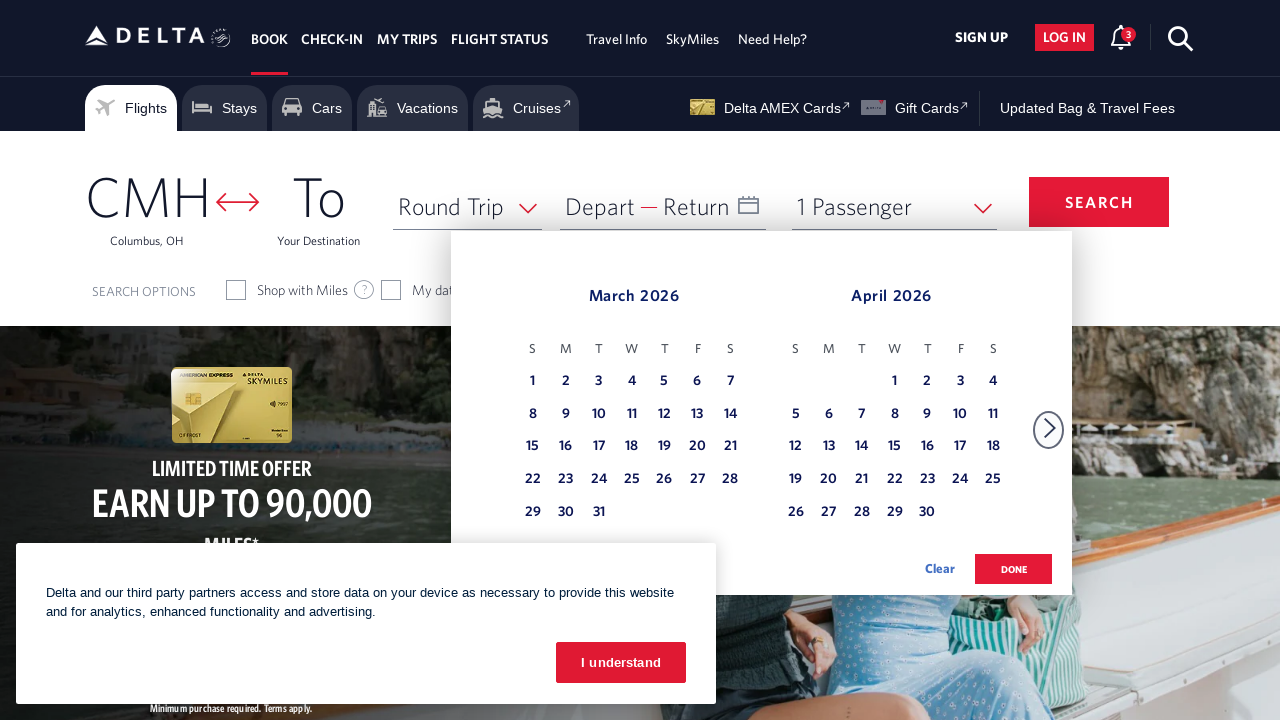

Waited for calendar to update after clicking Next
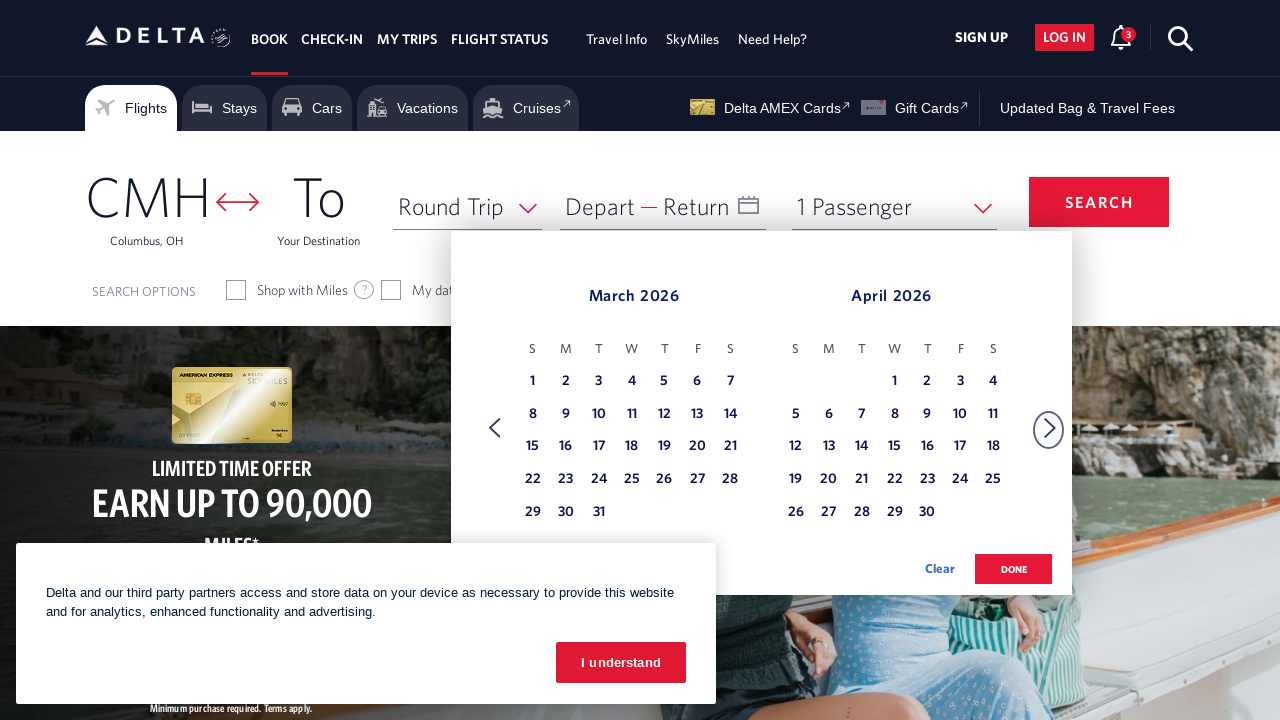

Clicked Next button to navigate to the next month at (1050, 428) on xpath=//span[text()='Next']
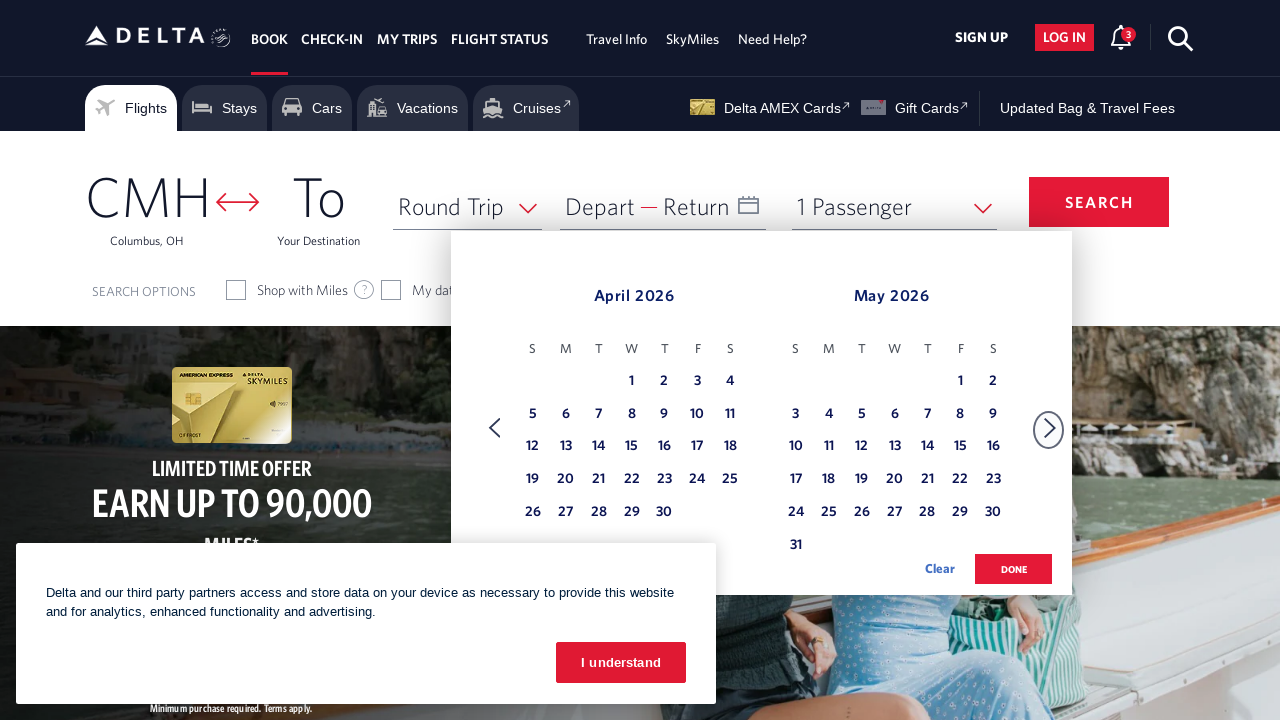

Waited for calendar to update after clicking Next
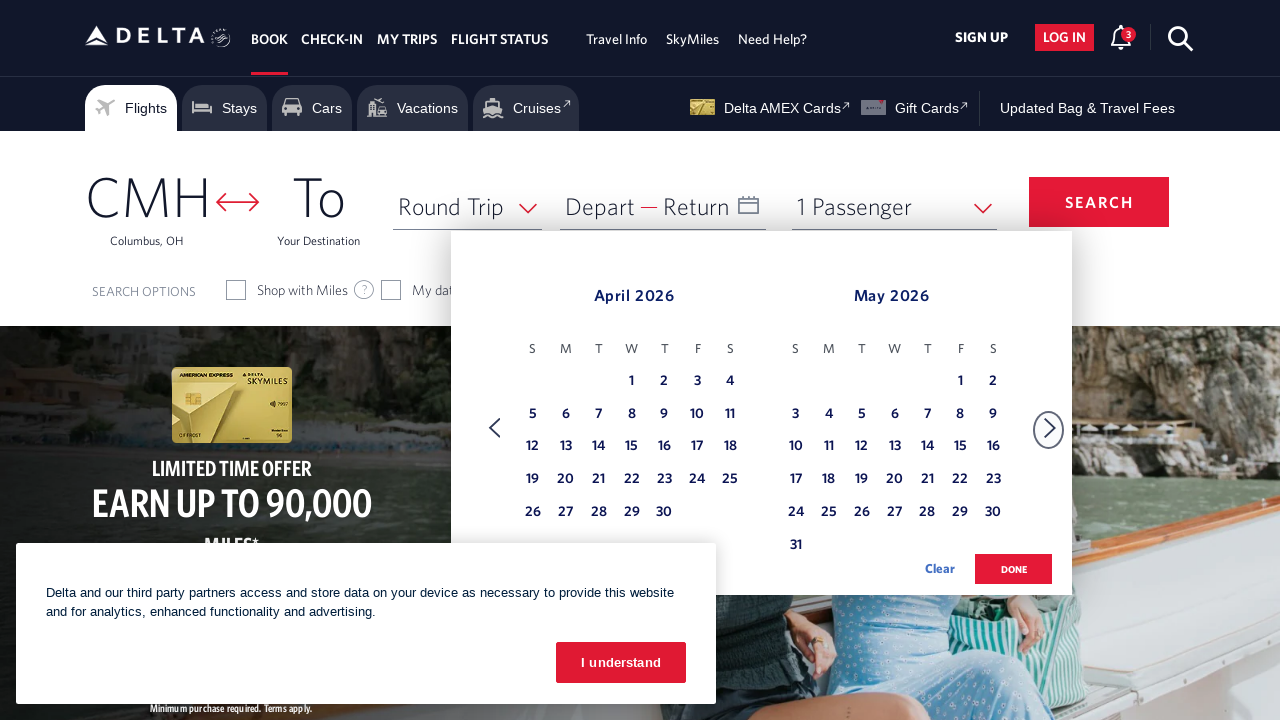

Clicked Next button to navigate to the next month at (1050, 428) on xpath=//span[text()='Next']
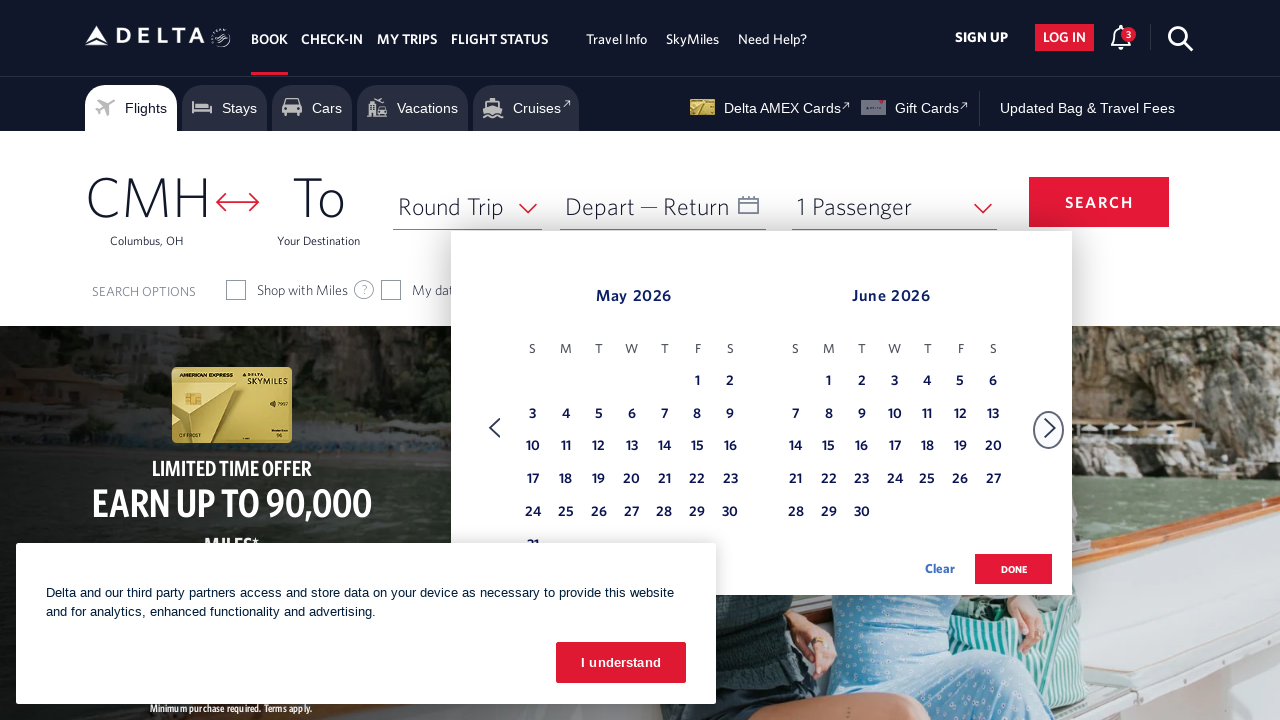

Waited for calendar to update after clicking Next
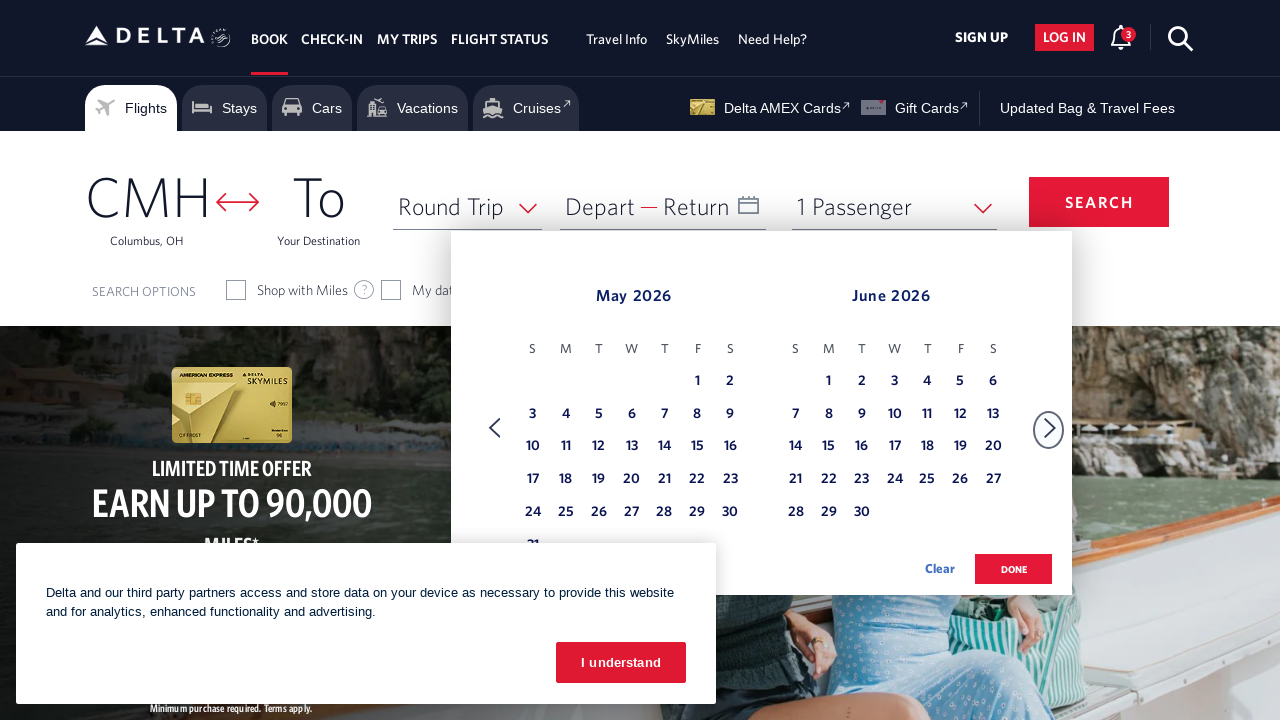

Clicked Next button to navigate to the next month at (1050, 428) on xpath=//span[text()='Next']
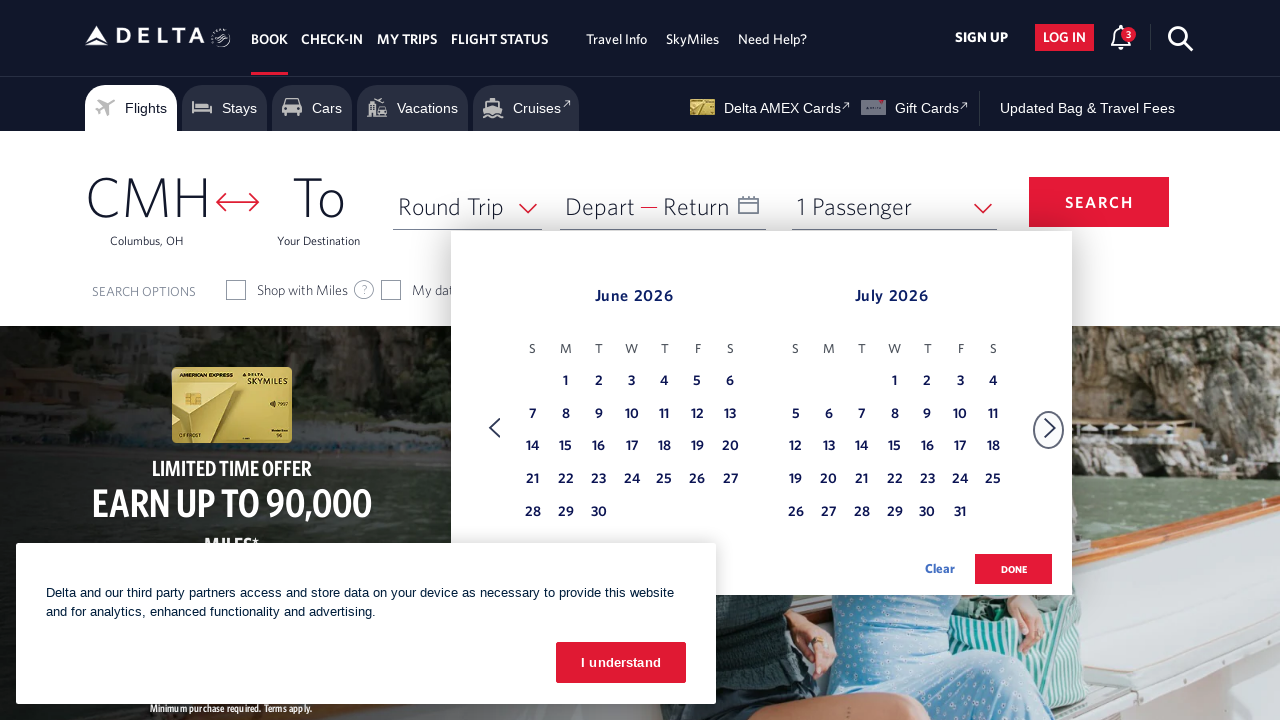

Waited for calendar to update after clicking Next
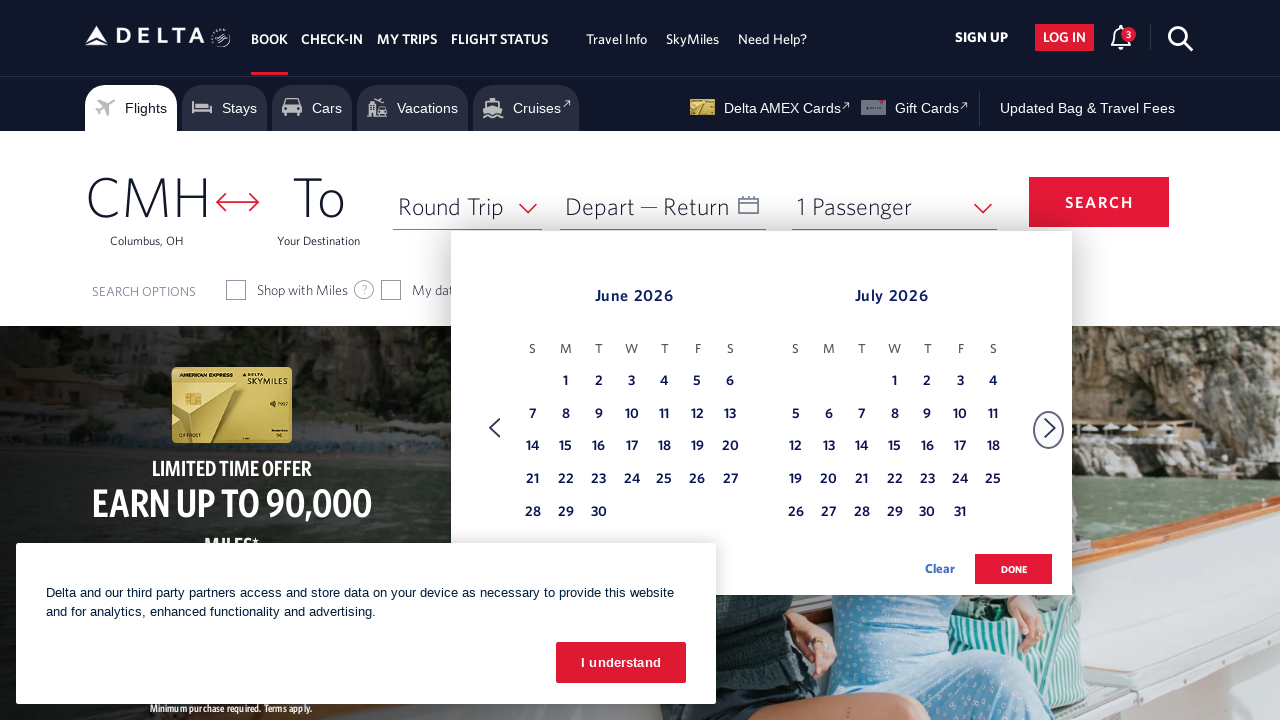

Clicked Next button to navigate to the next month at (1050, 428) on xpath=//span[text()='Next']
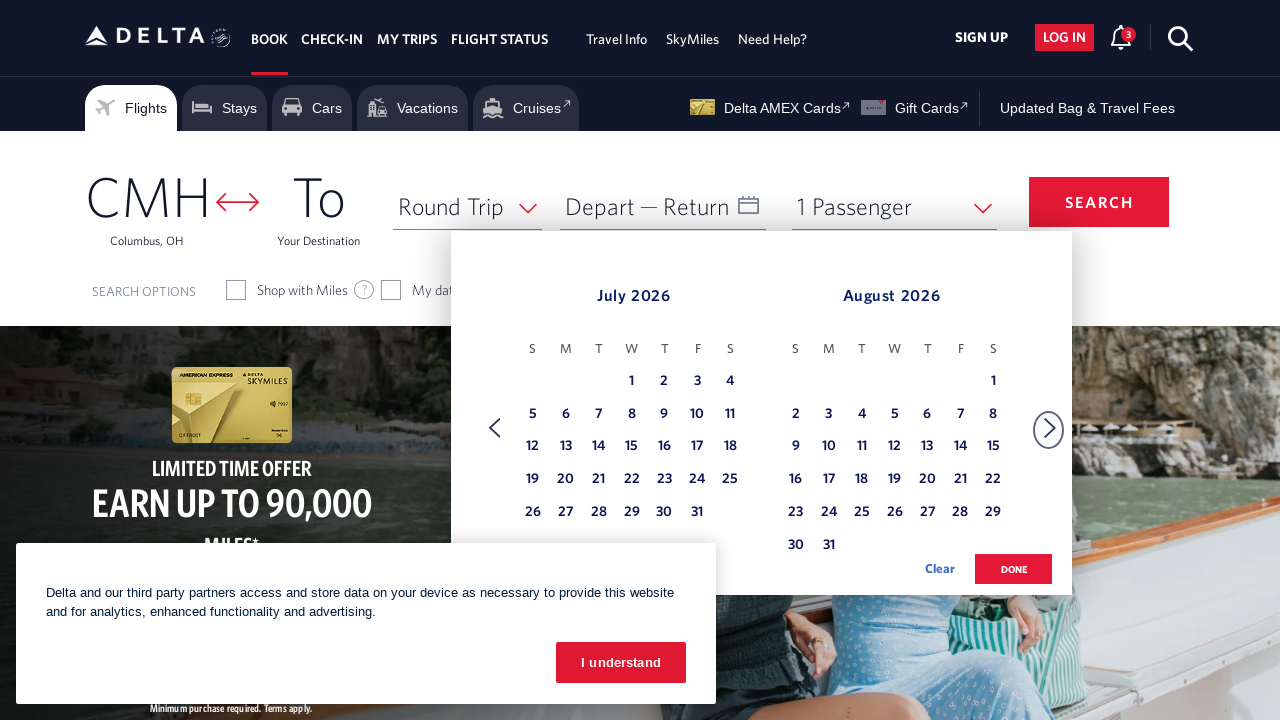

Waited for calendar to update after clicking Next
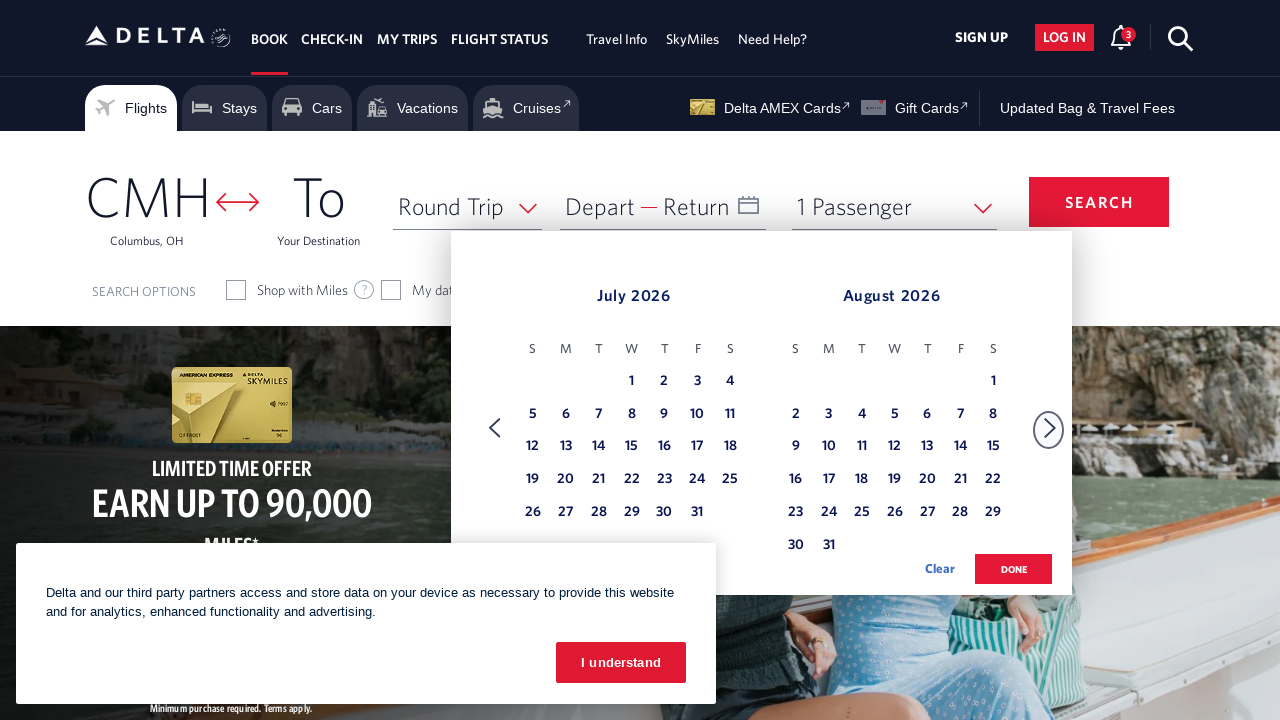

Clicked Next button to navigate to the next month at (1050, 428) on xpath=//span[text()='Next']
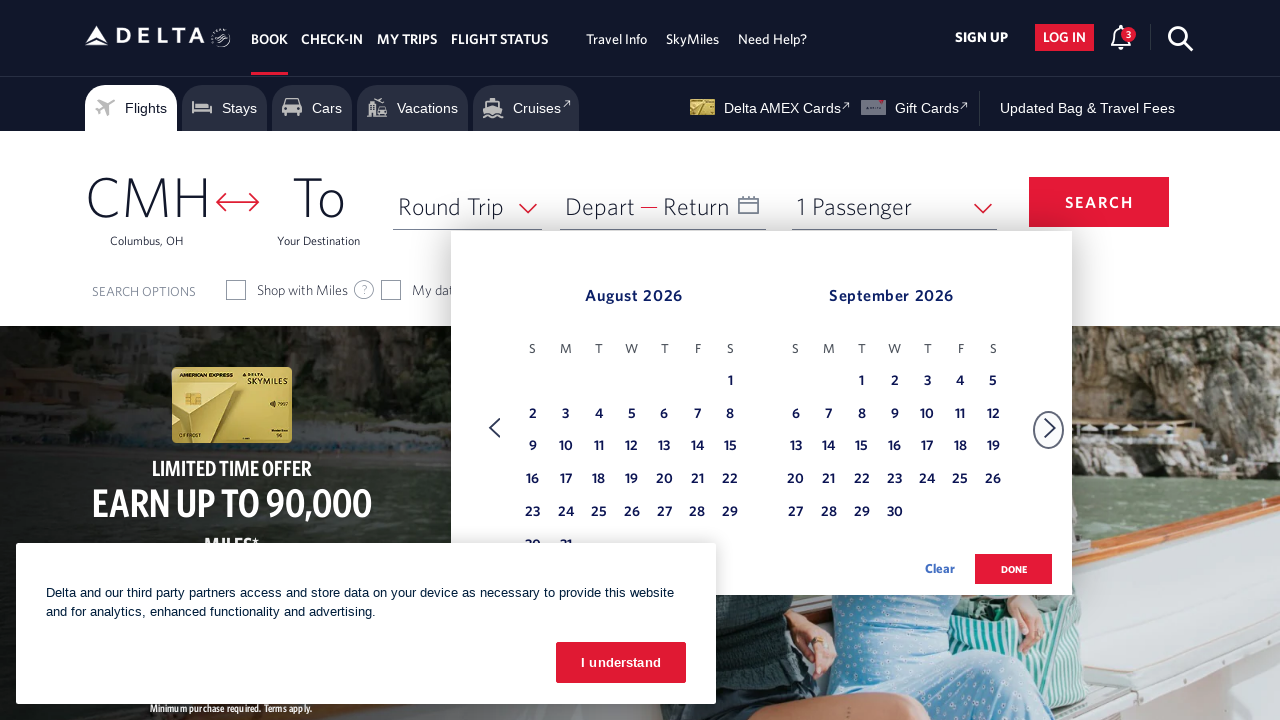

Waited for calendar to update after clicking Next
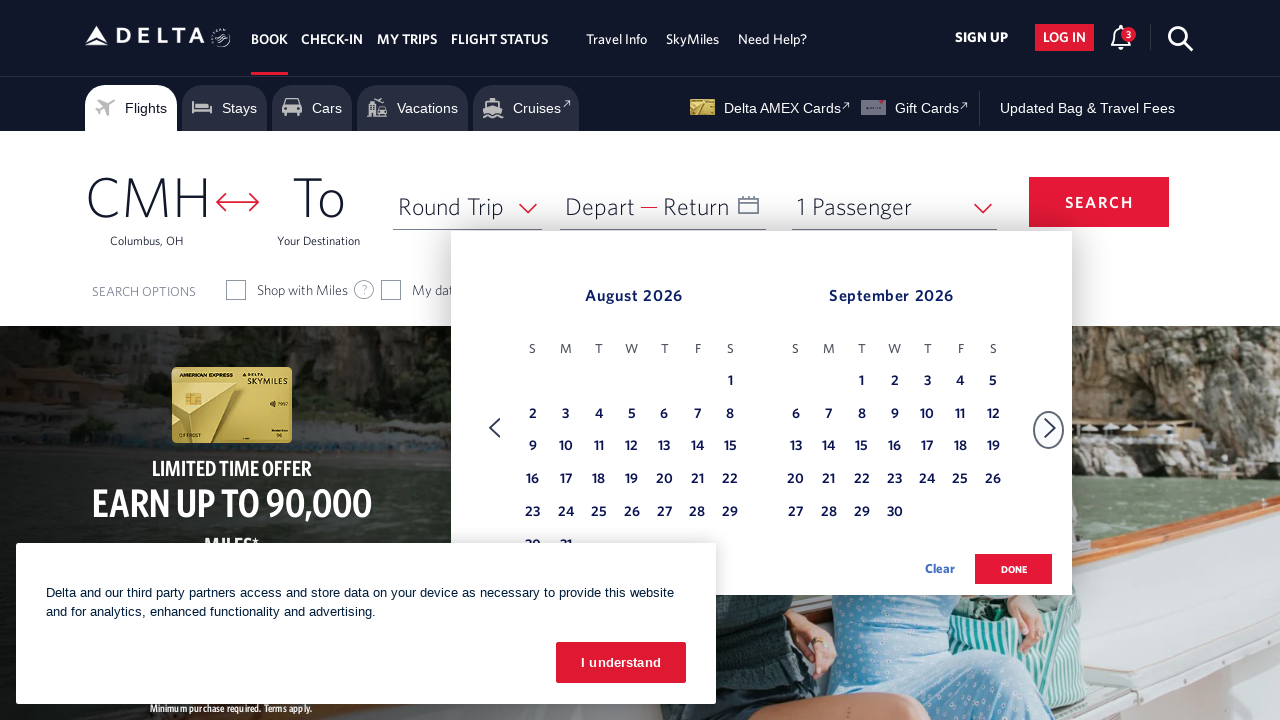

Clicked Next button to navigate to the next month at (1050, 428) on xpath=//span[text()='Next']
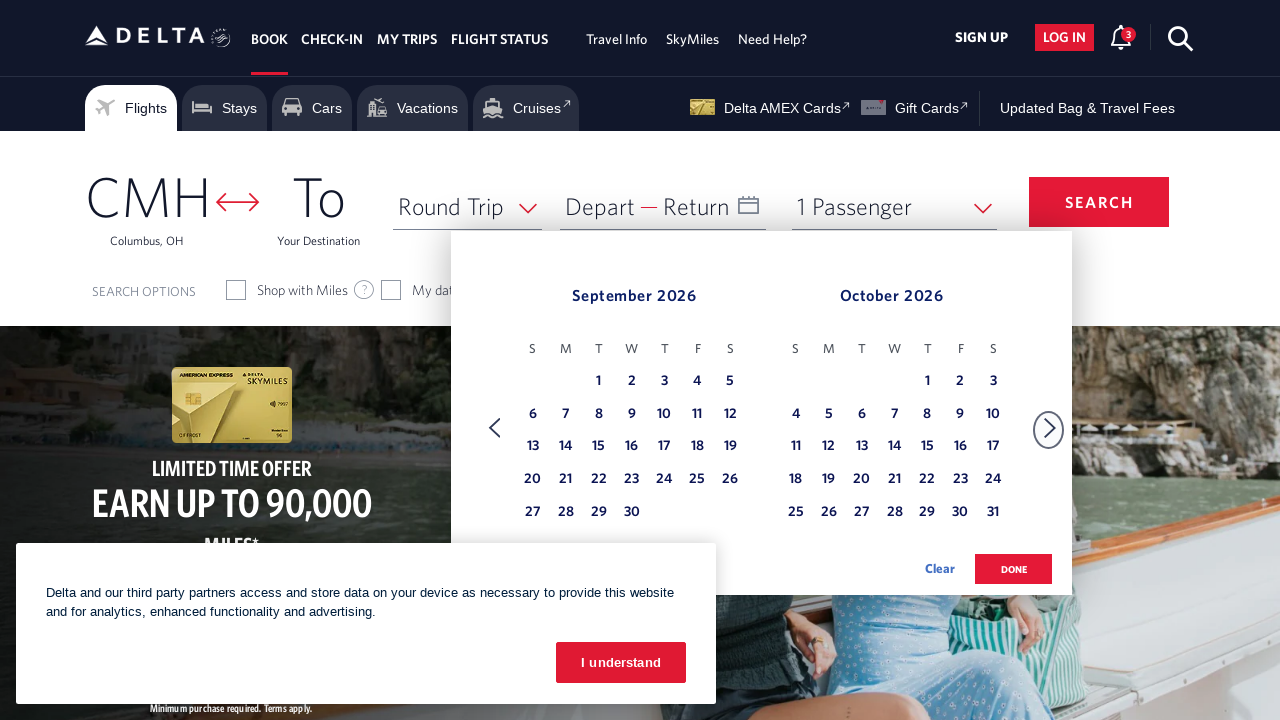

Waited for calendar to update after clicking Next
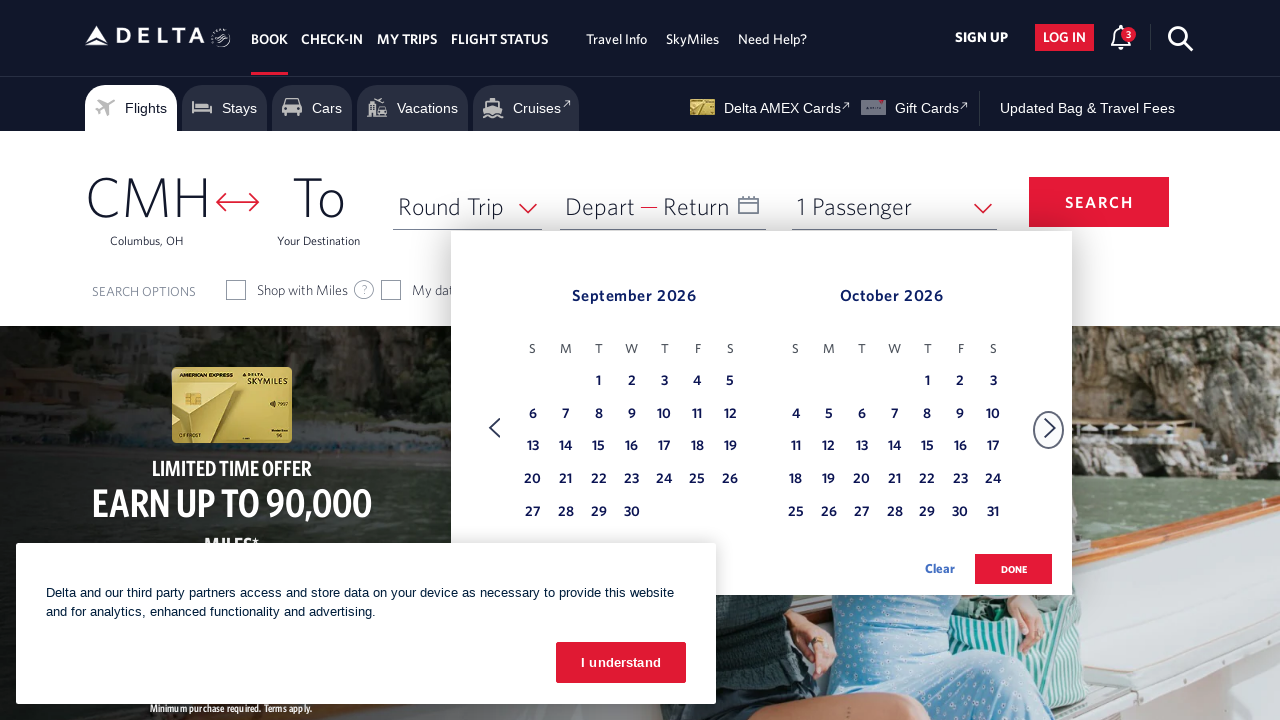

Clicked Next button to navigate to the next month at (1050, 428) on xpath=//span[text()='Next']
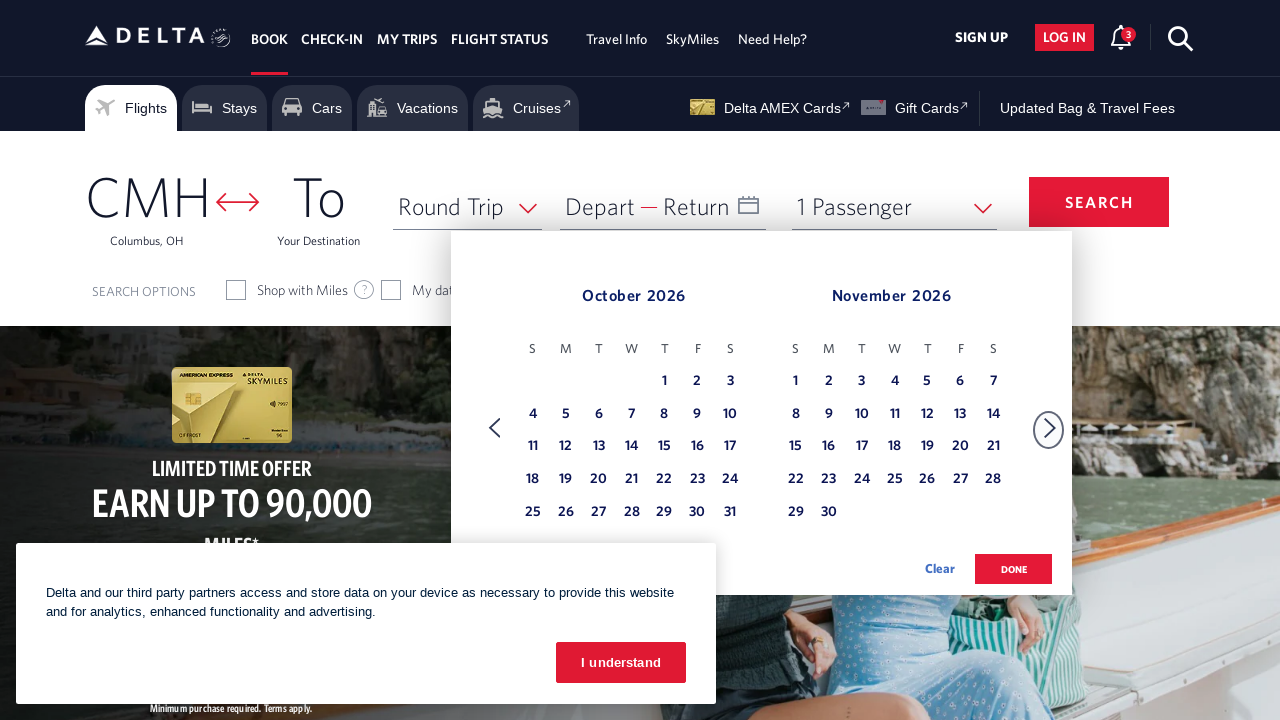

Waited for calendar to update after clicking Next
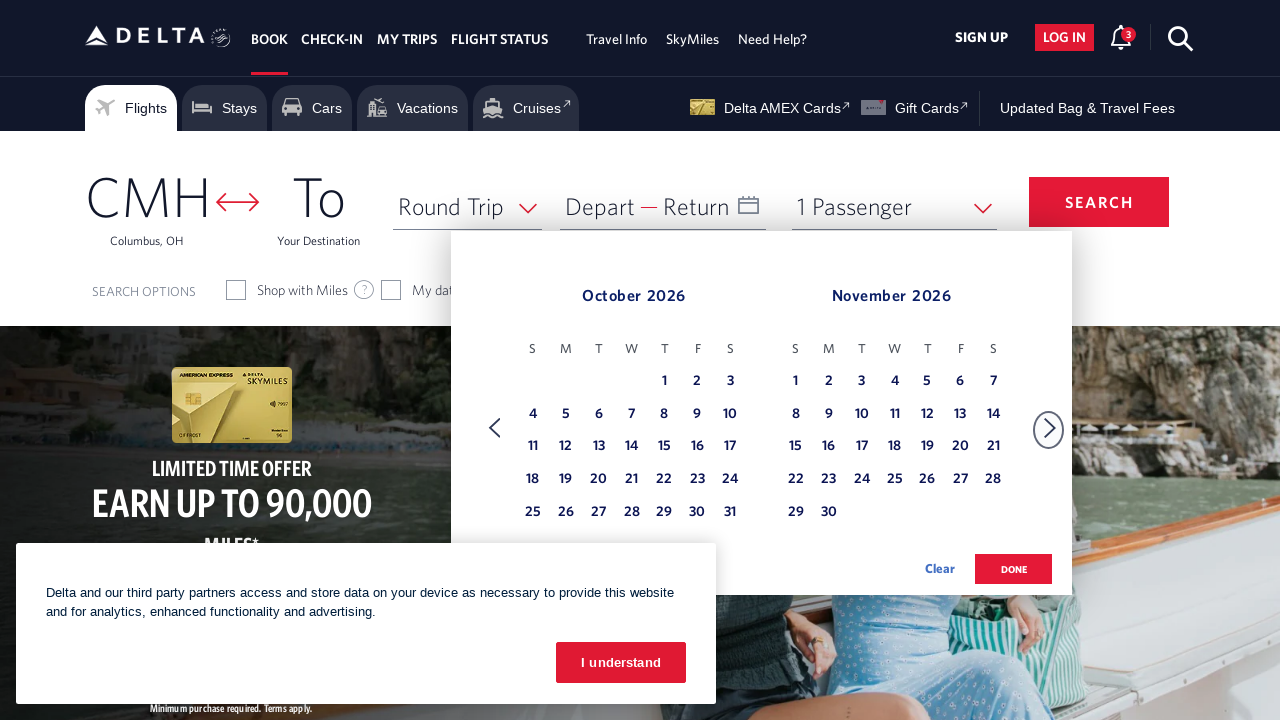

Verified that calendar has reached October month
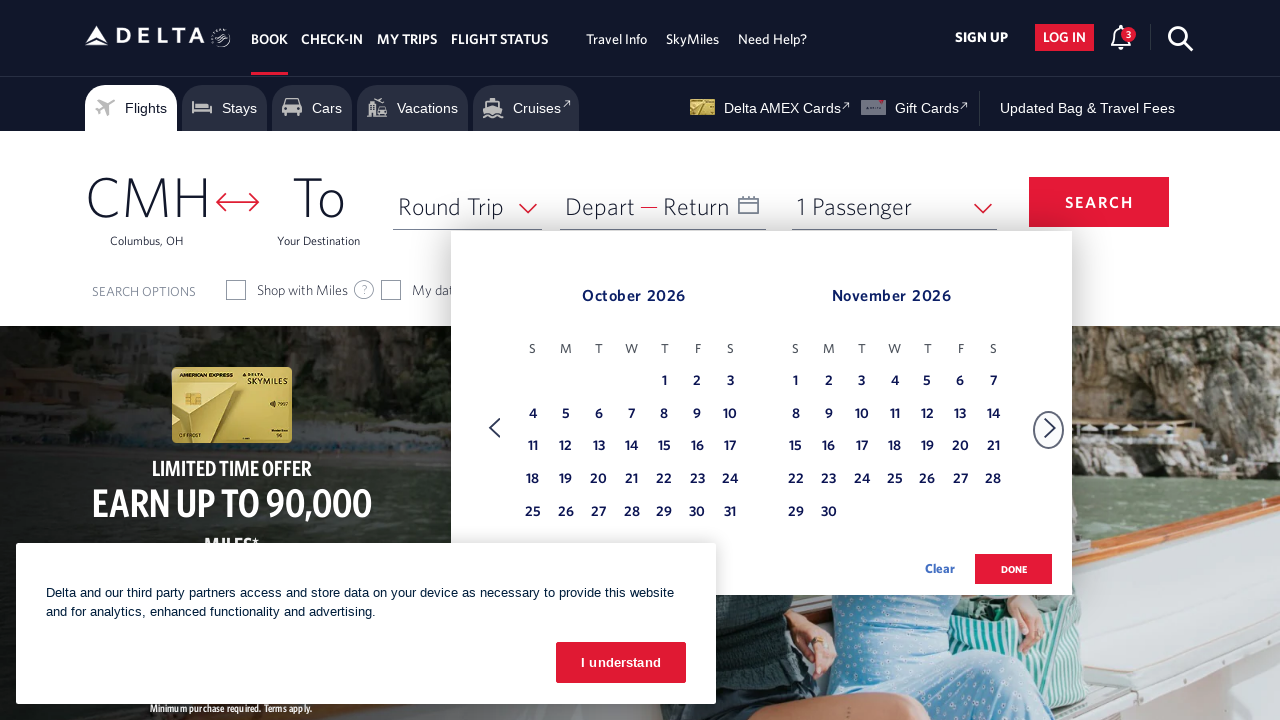

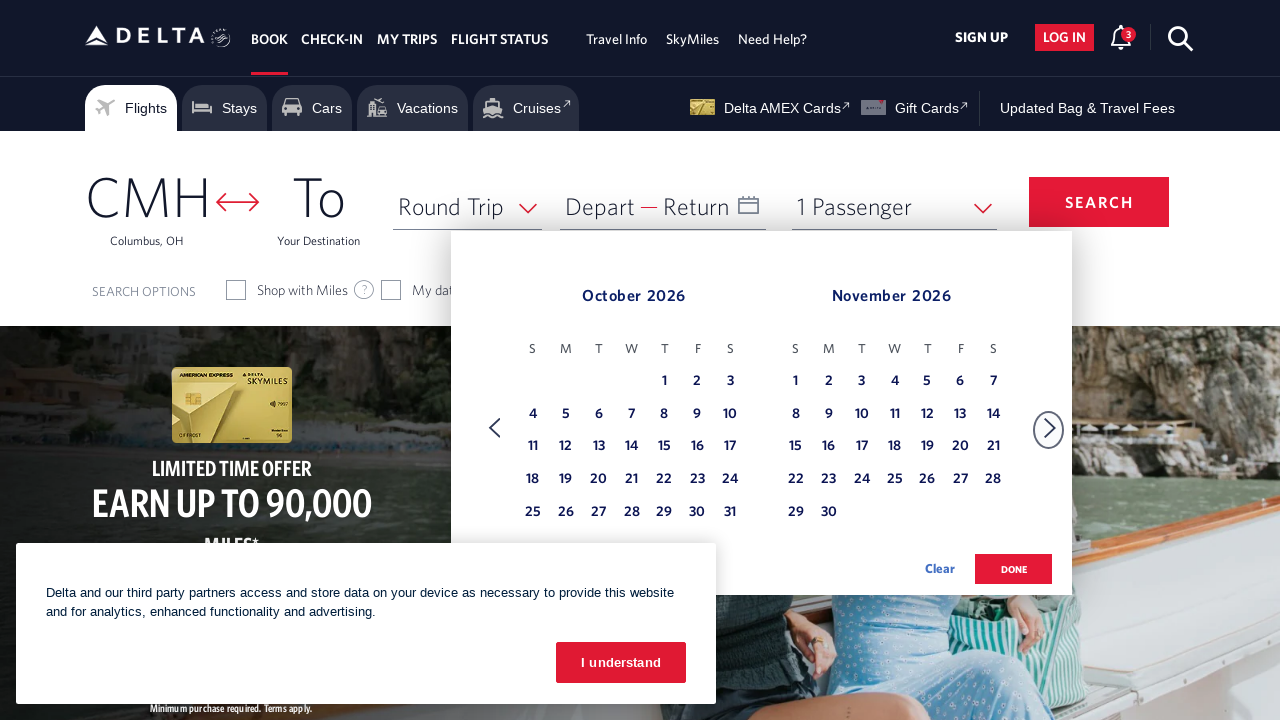